Tests scrolling and navigation on practice site by hovering over a link, scrolling up, and clicking the Home link

Starting URL: https://practice.cydeo.com

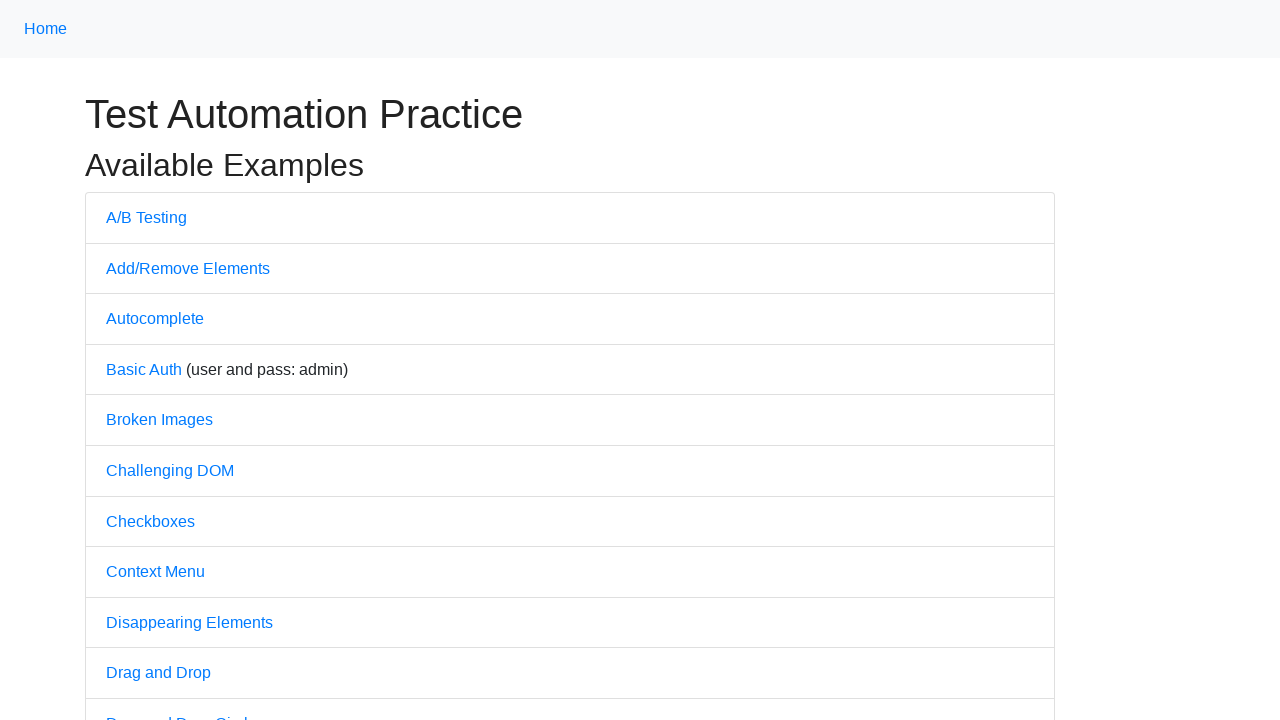

Hovered over CYDEO link to scroll it into view at (614, 707) on a:has-text('CYDEO')
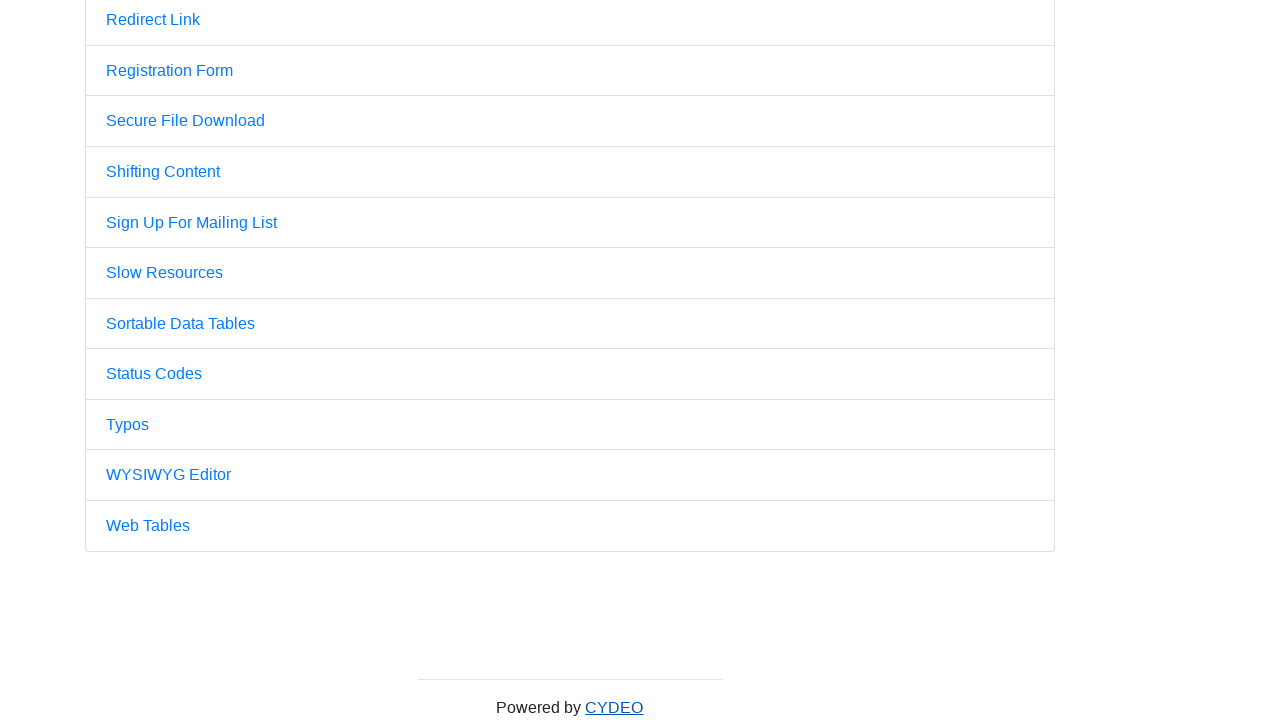

Pressed PageUp to scroll up the page
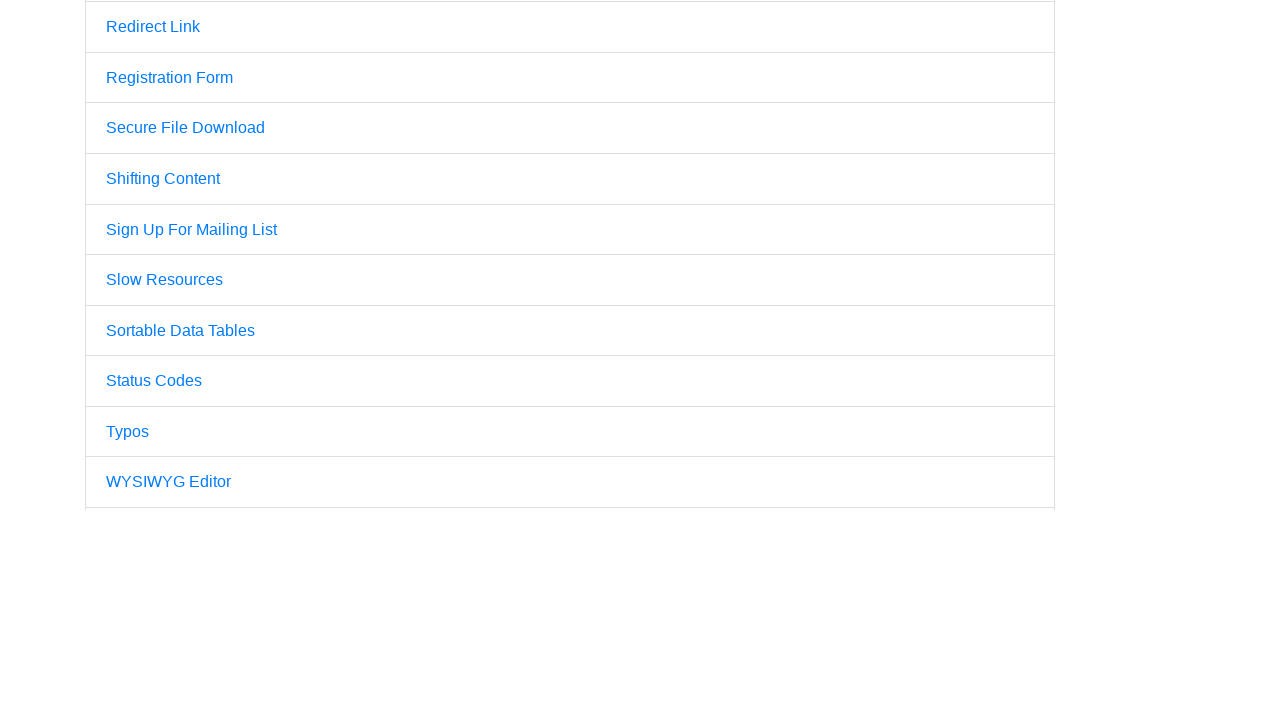

Clicked on Home link to navigate at (46, 29) on a:has-text('Home')
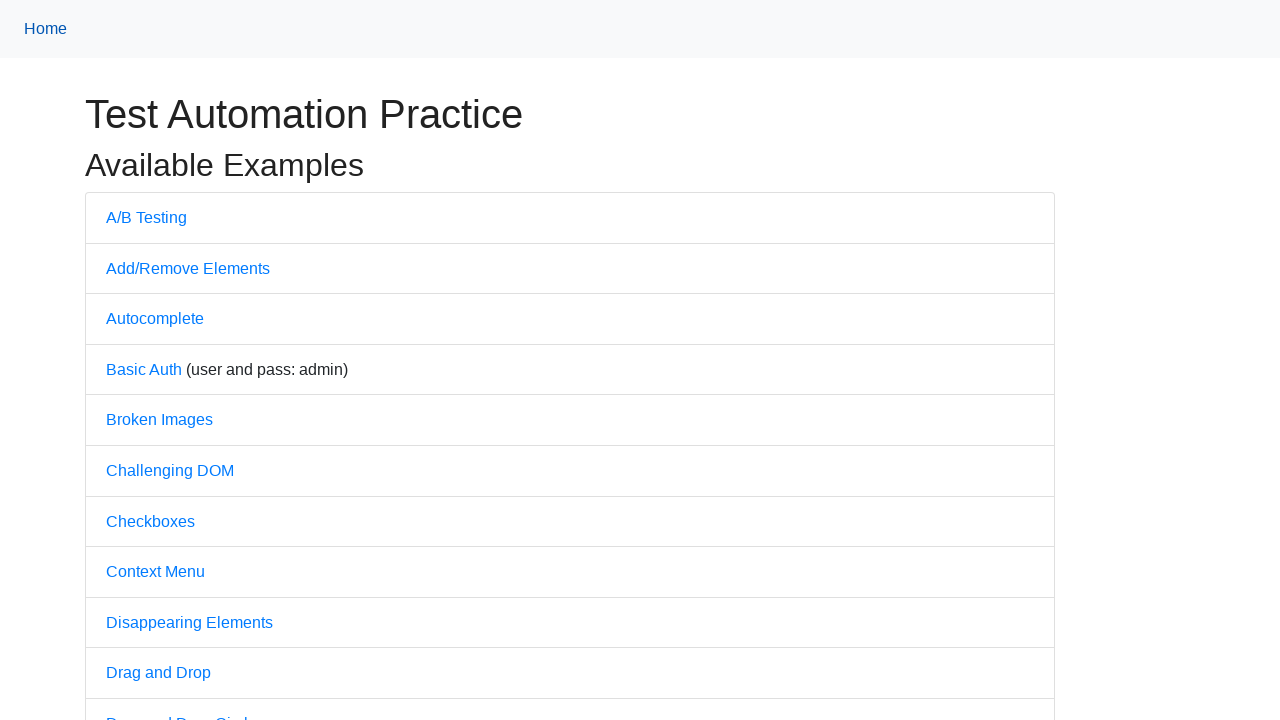

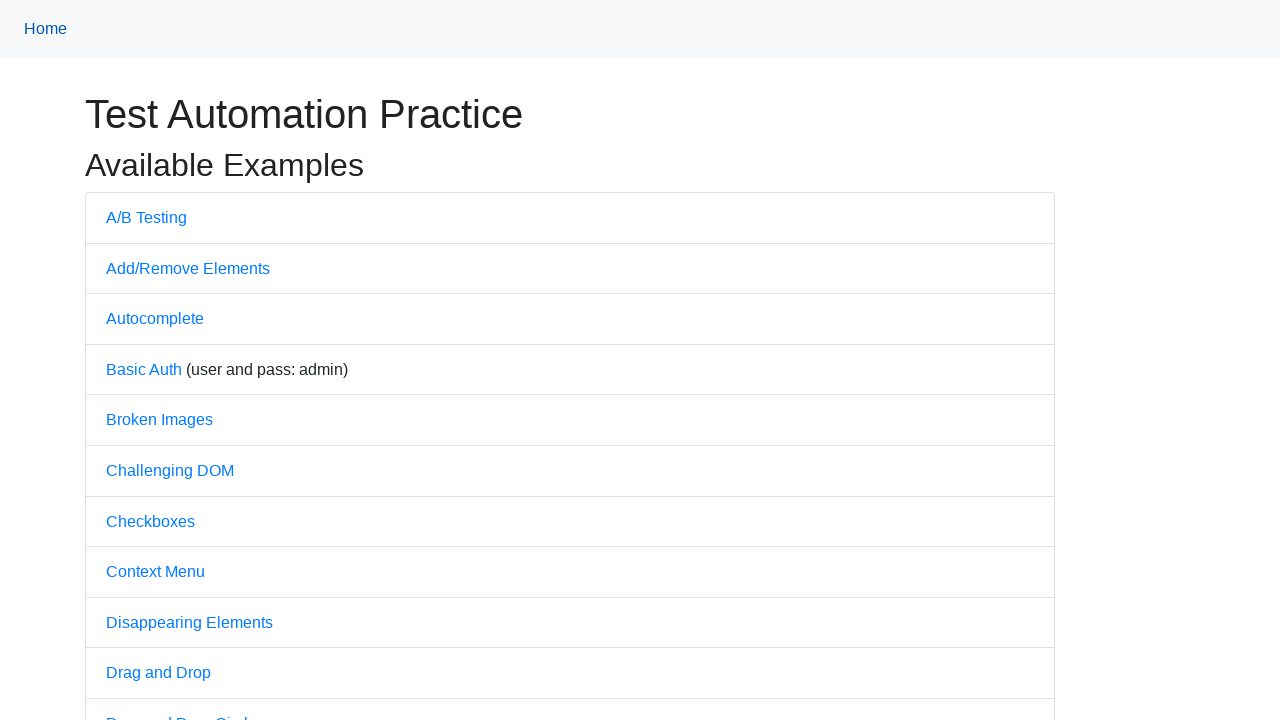